Tests the search functionality on Packt Publishing website by entering a book name and verifying the URL changes

Starting URL: http://www.packtpub.com

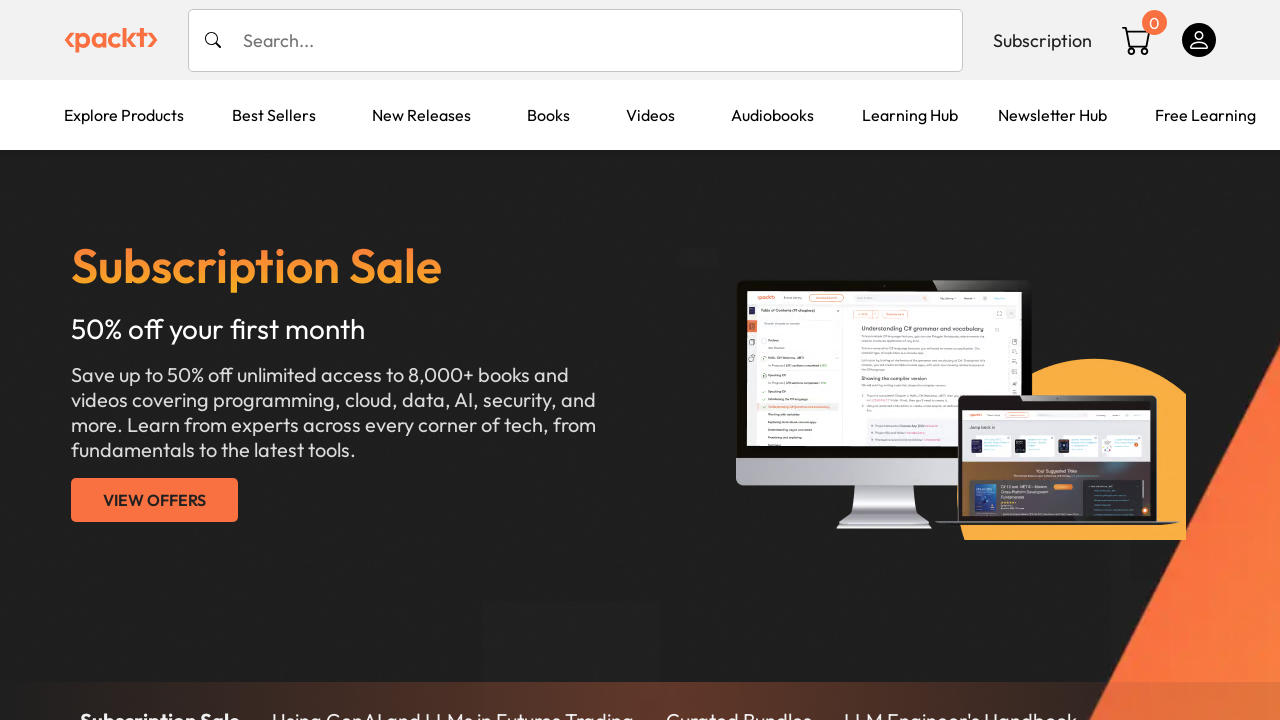

Located and filled search input with 'Testing time machines' on input[type='search'], input[name='search'], input[placeholder*='Search'] >> nth=
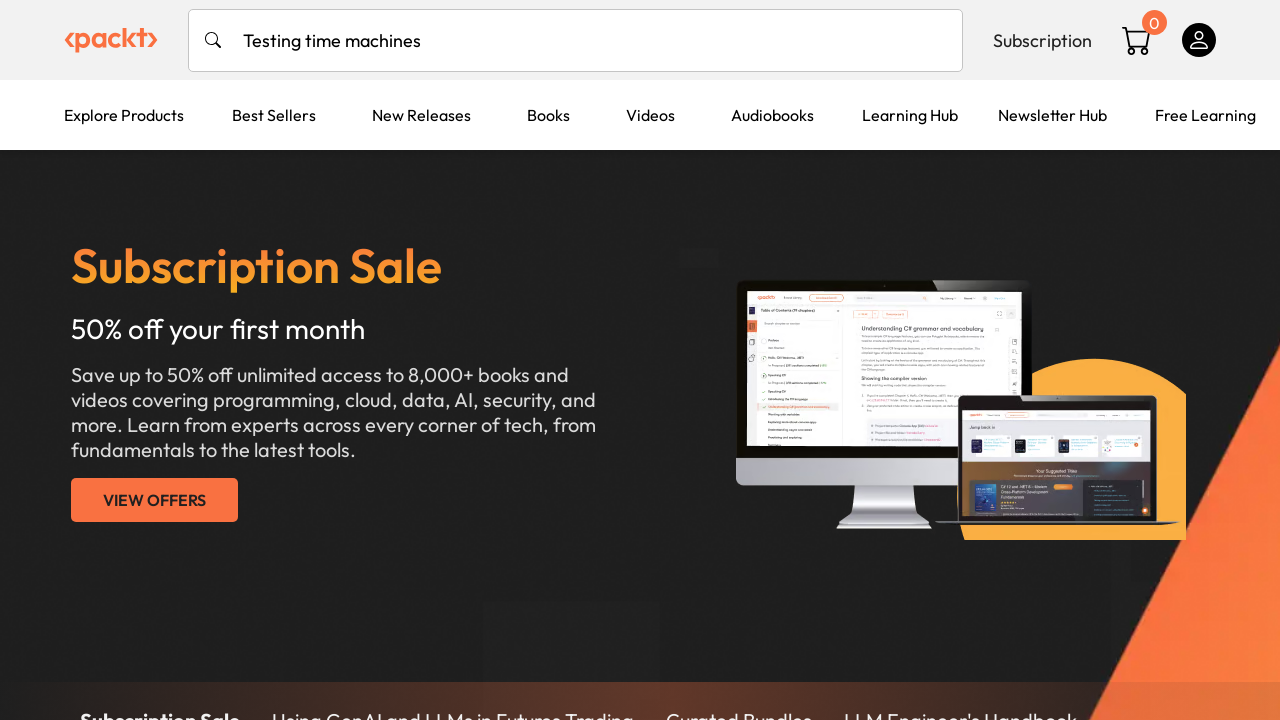

Pressed Enter to submit search query on input[type='search'], input[name='search'], input[placeholder*='Search'] >> nth=
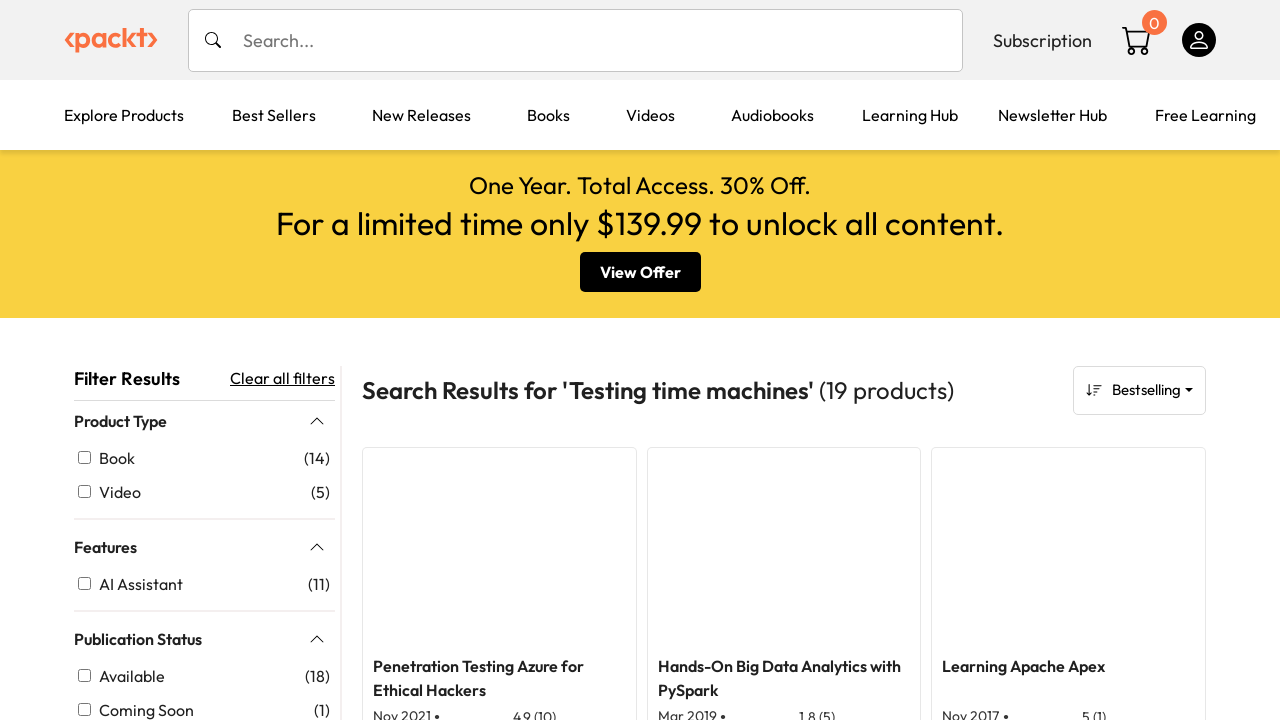

Search results loaded with book containing 'achine' in title
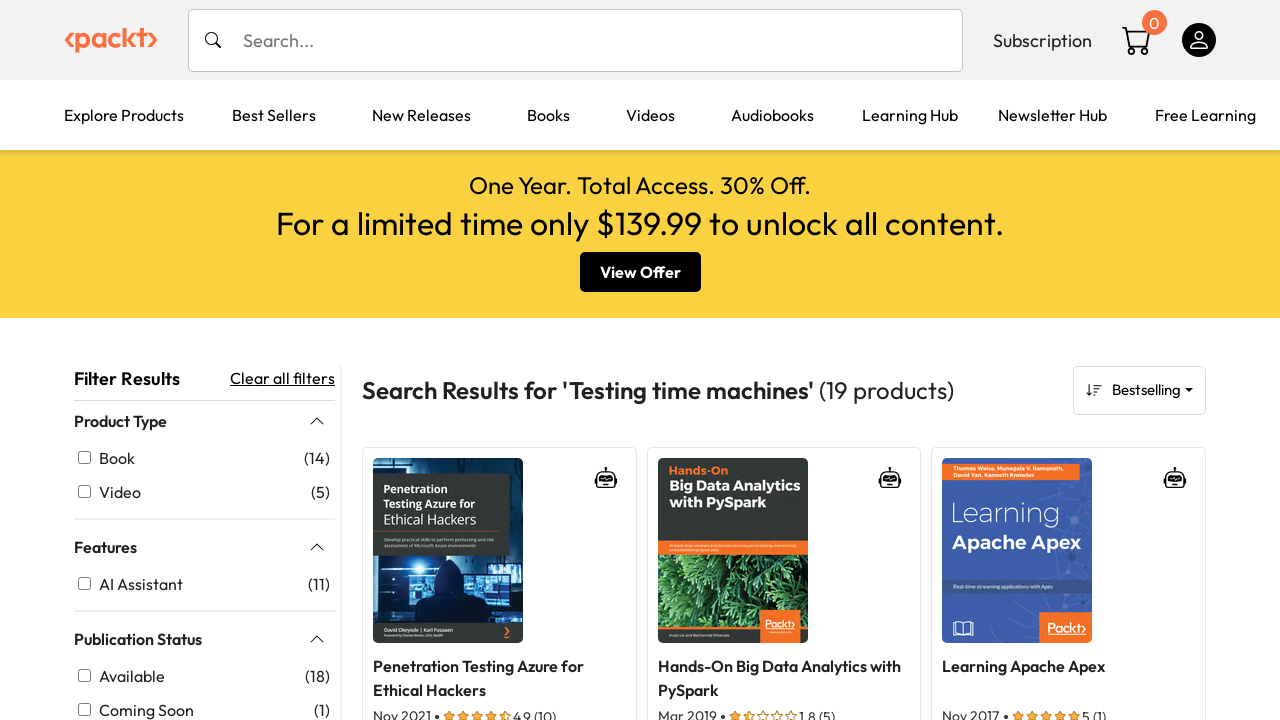

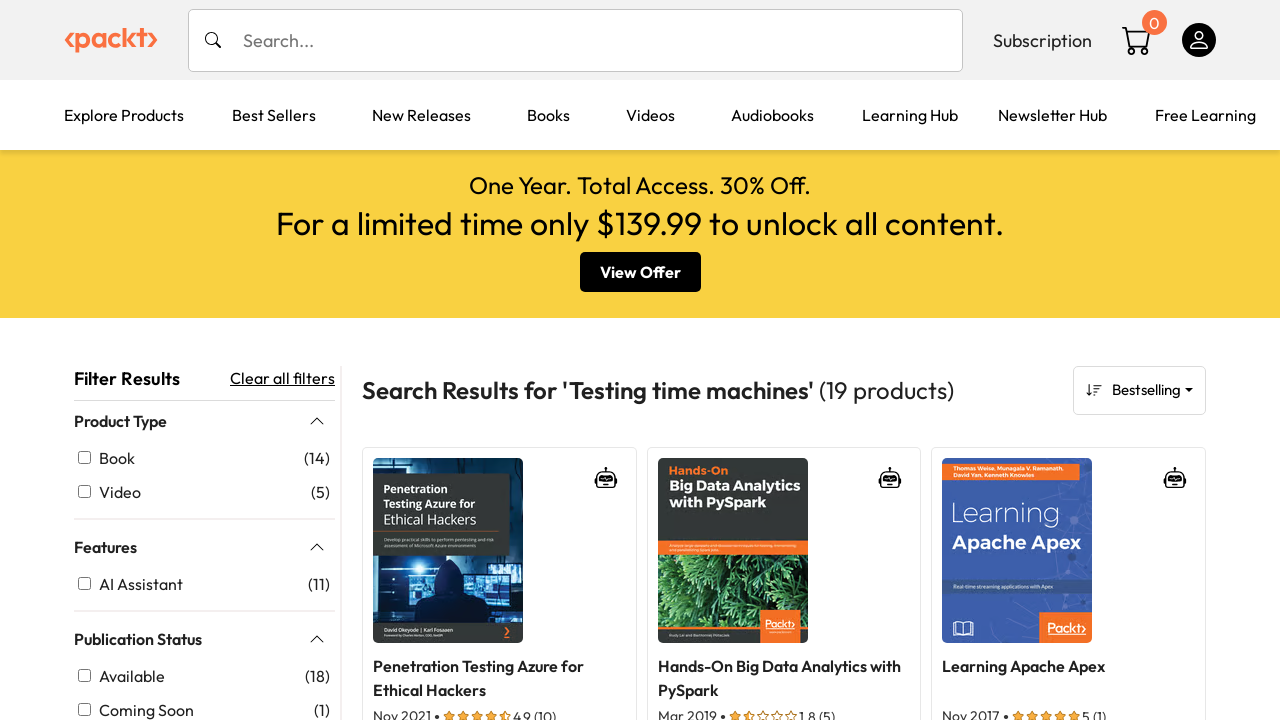